Tests JavaScript confirm dialog by clicking a button, accepting the alert, and verifying the result text shows the user pressed OK

Starting URL: https://www.w3schools.com/js/tryit.asp?filename=tryjs_confirm

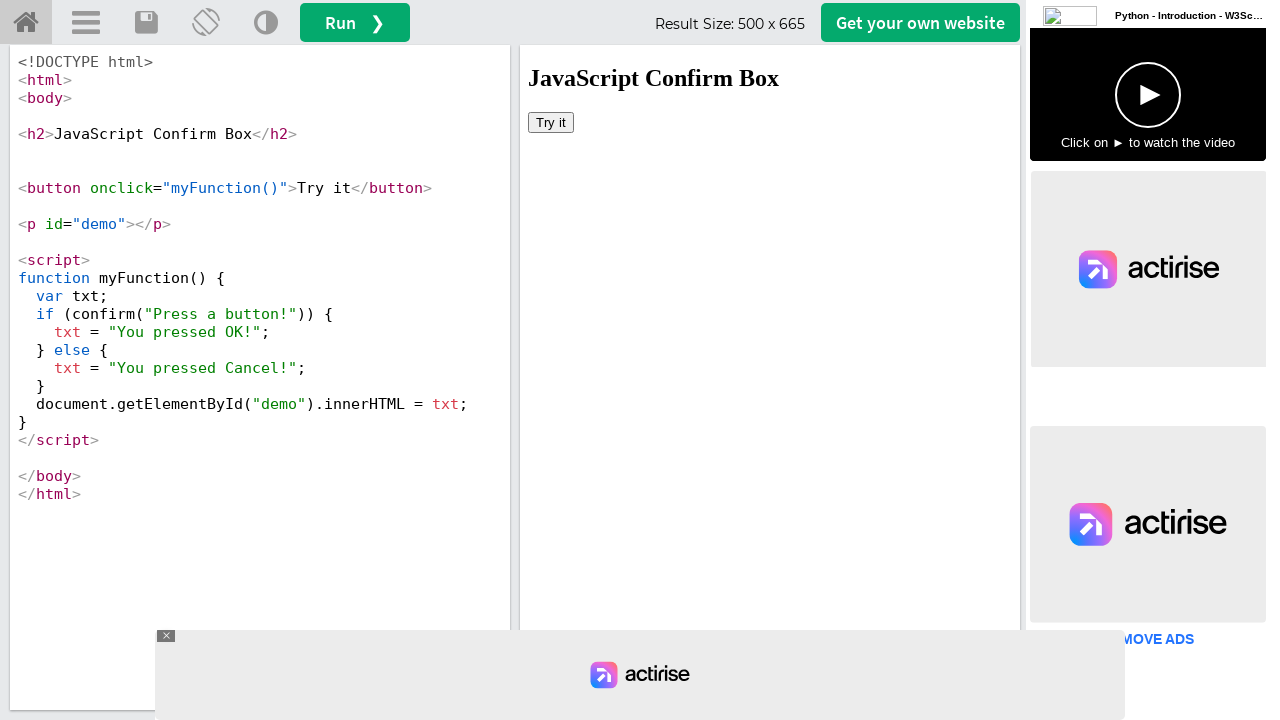

Set up dialog handler to accept confirm dialogs
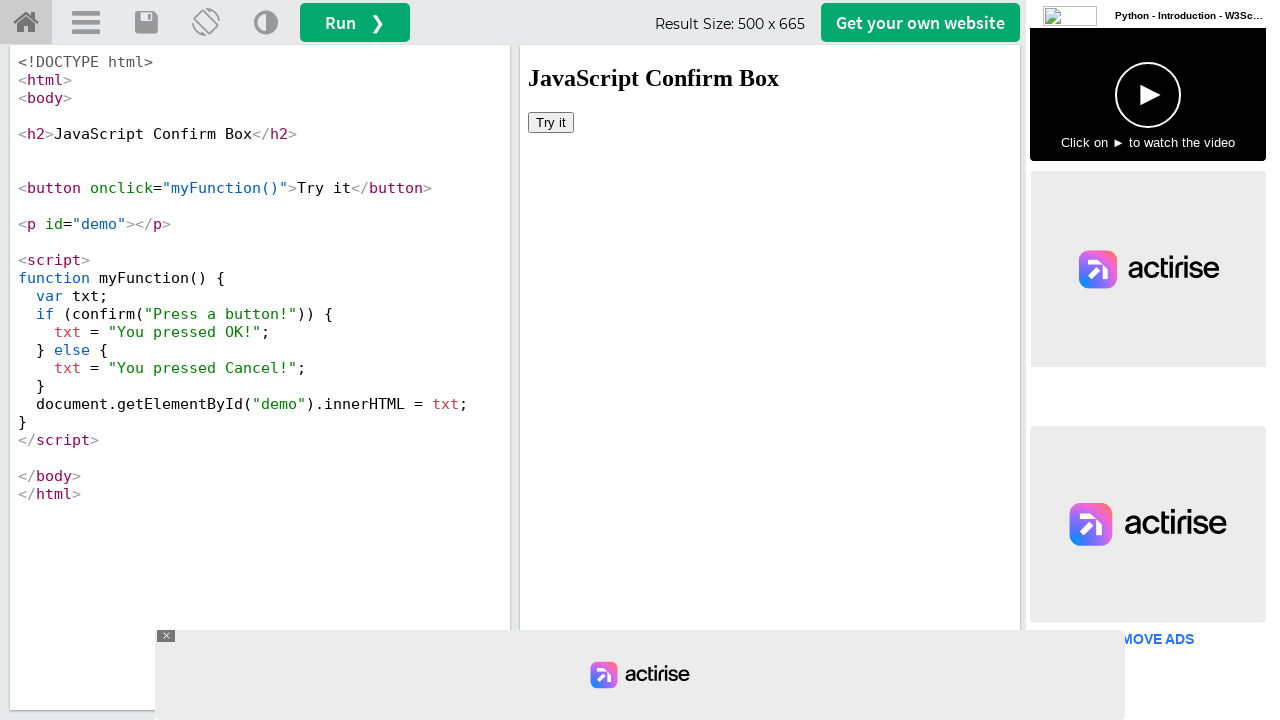

Located the iframeResult frame
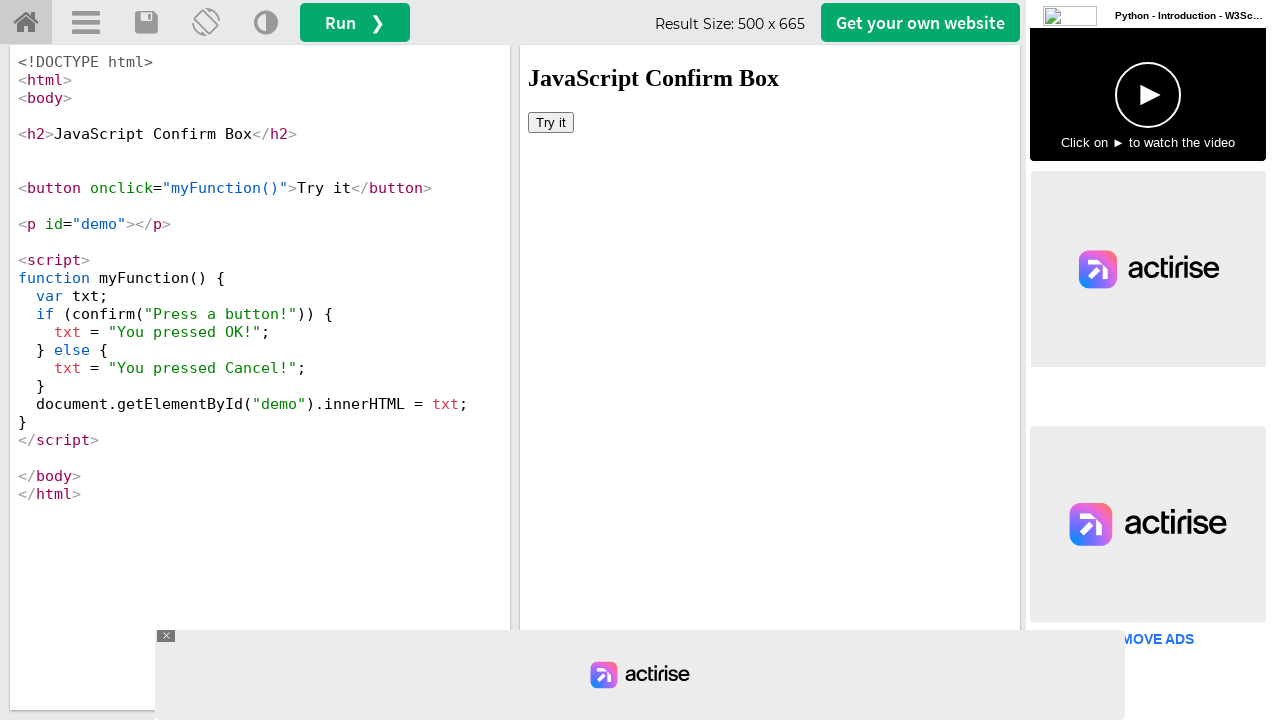

Clicked the Try it button to trigger confirm dialog at (551, 122) on #iframeResult >> internal:control=enter-frame >> button
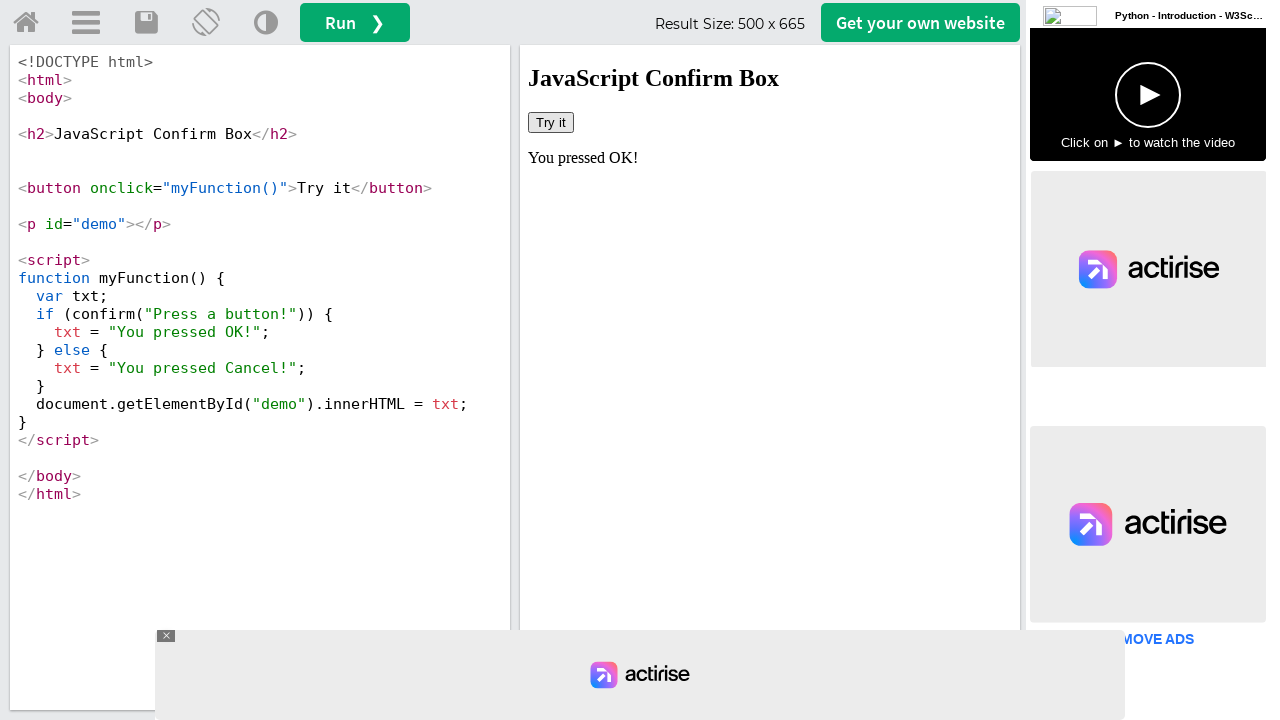

Confirmed that result text updated after accepting the alert
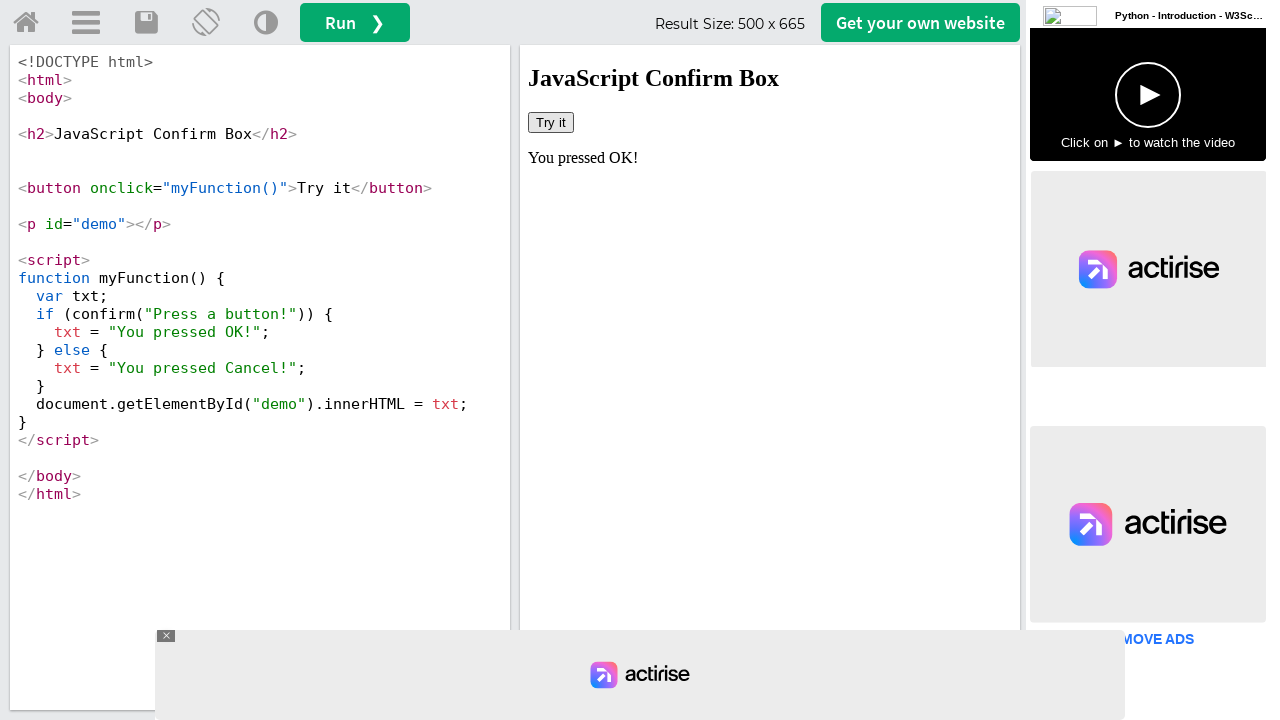

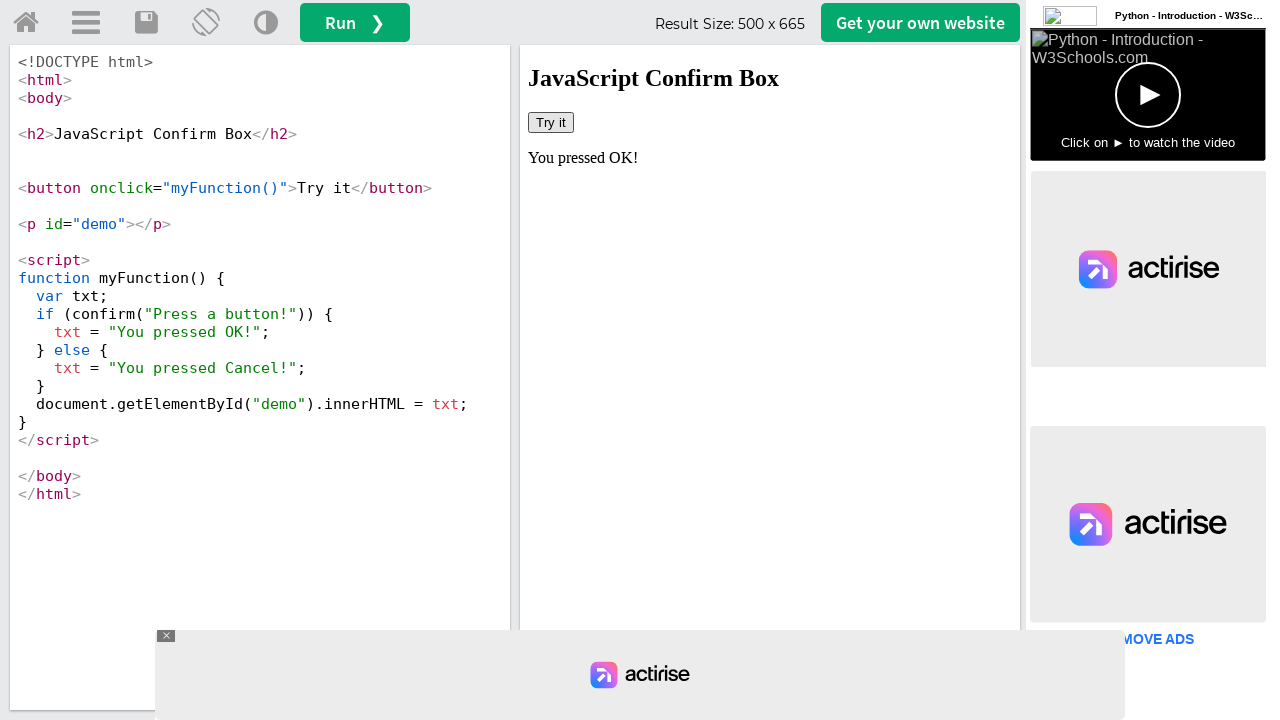